Tests that the API Protocols link is displayed on the API documentation page

Starting URL: https://webdriver.io

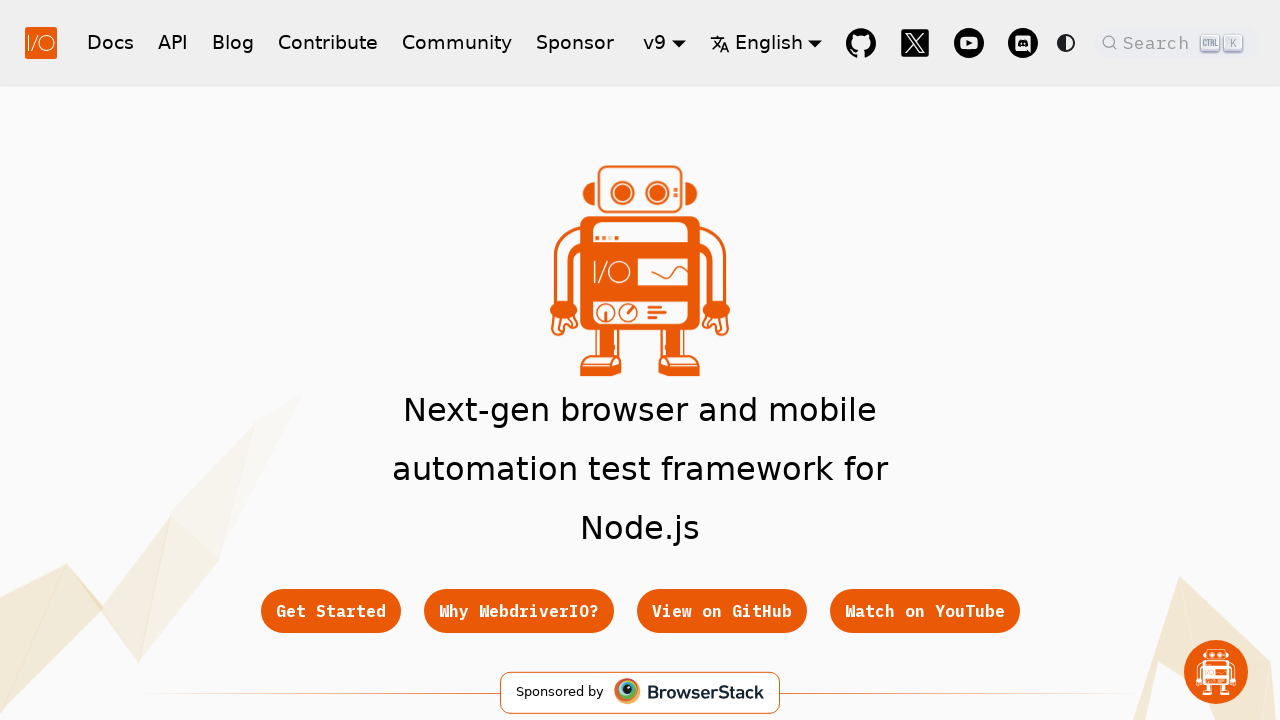

Clicked header API button to navigate to API documentation at (173, 42) on xpath=//nav/div/div/a[@href='/docs/api']
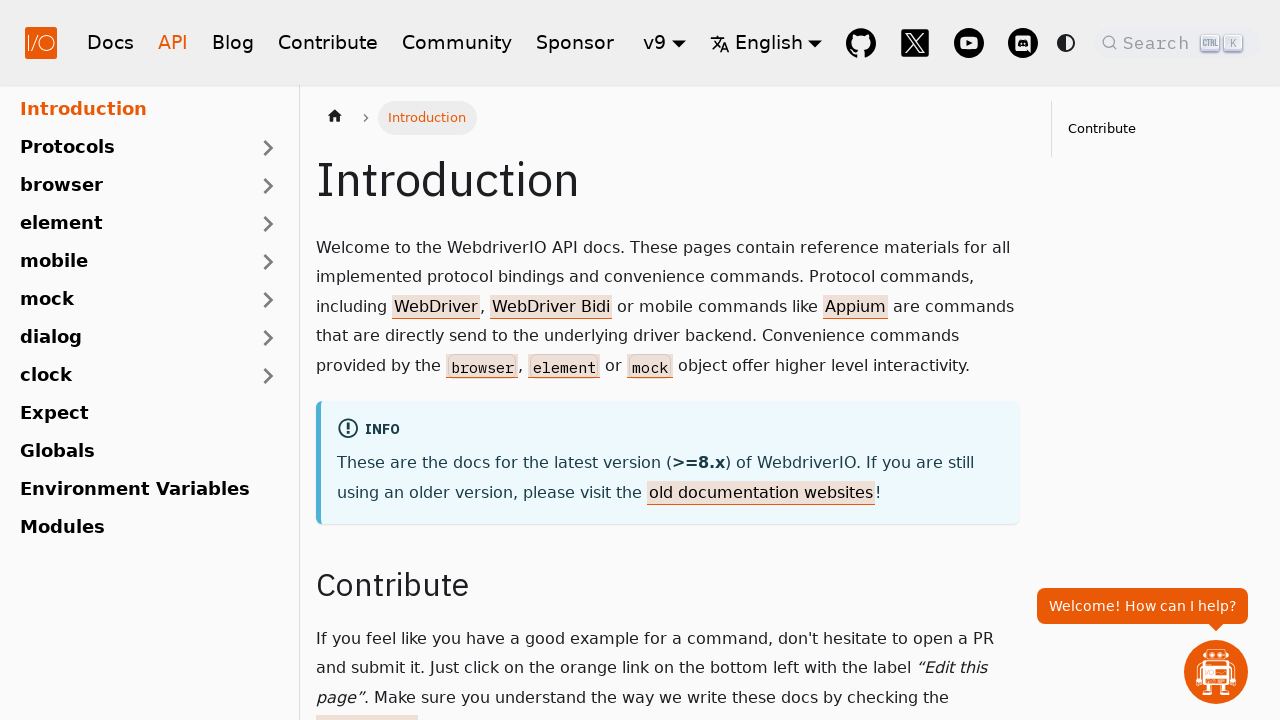

Located footer API link element
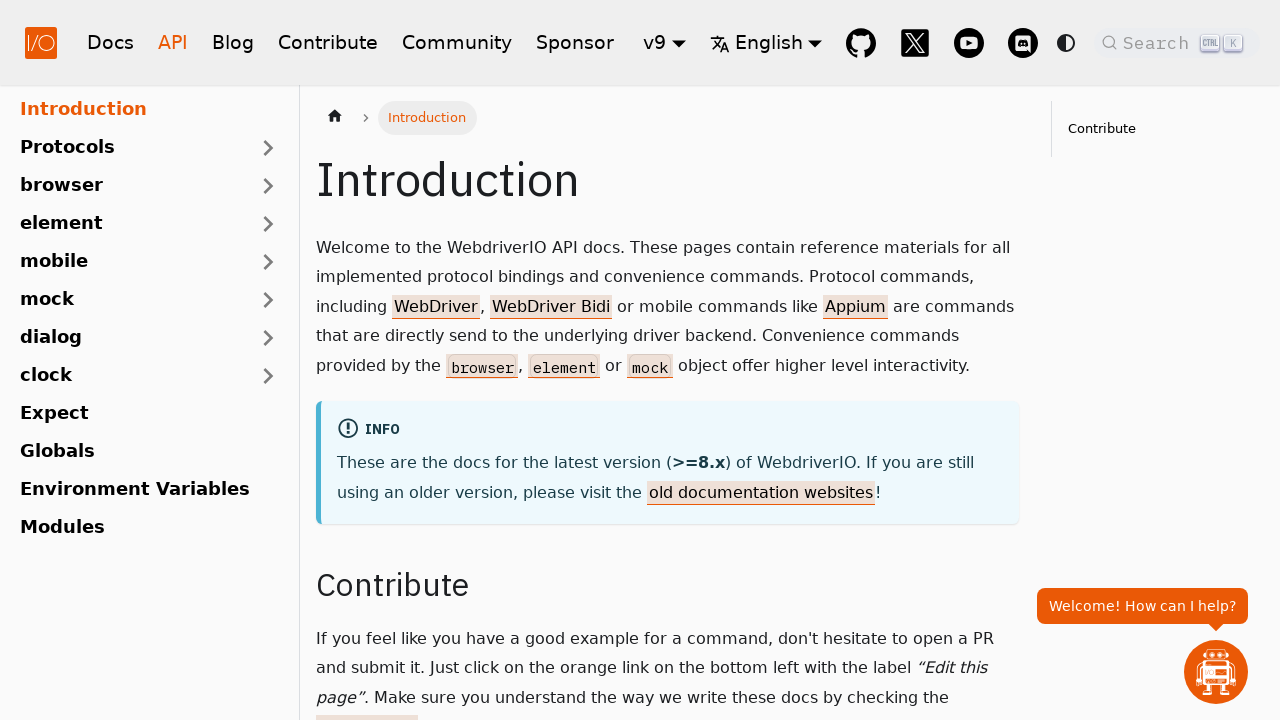

Scrolled footer API link into view
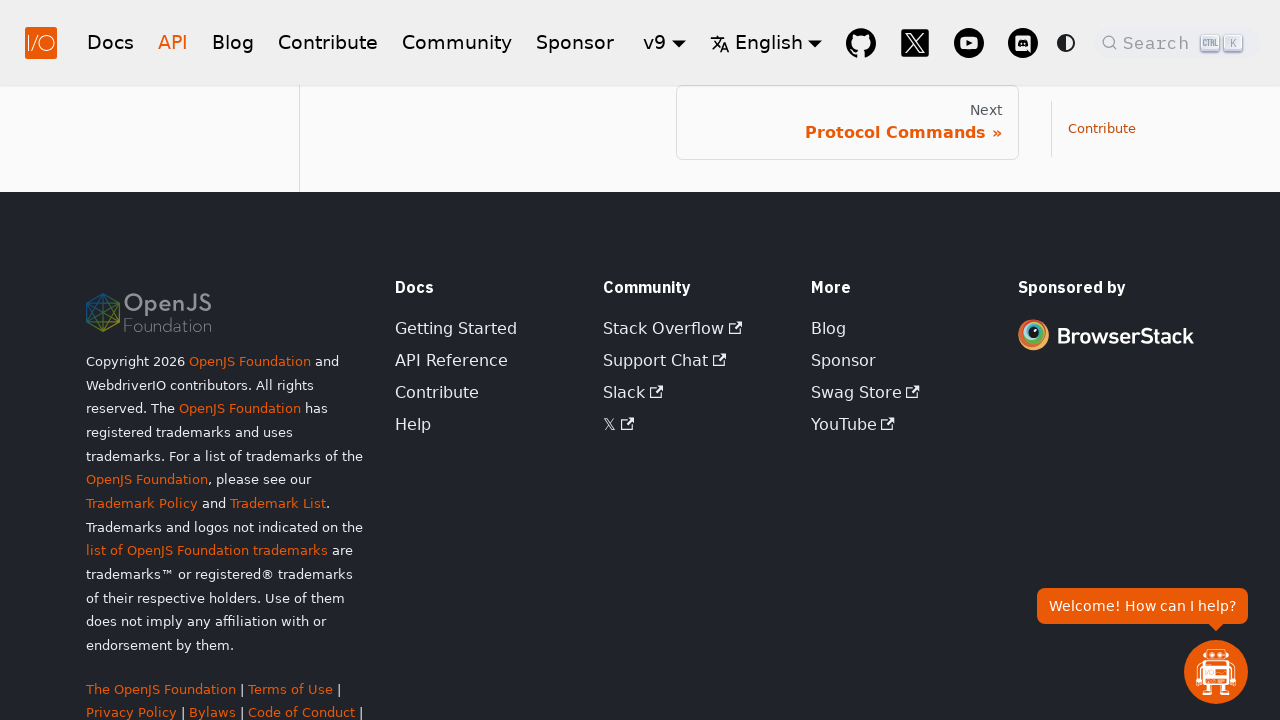

Verified API Protocols link is displayed and visible
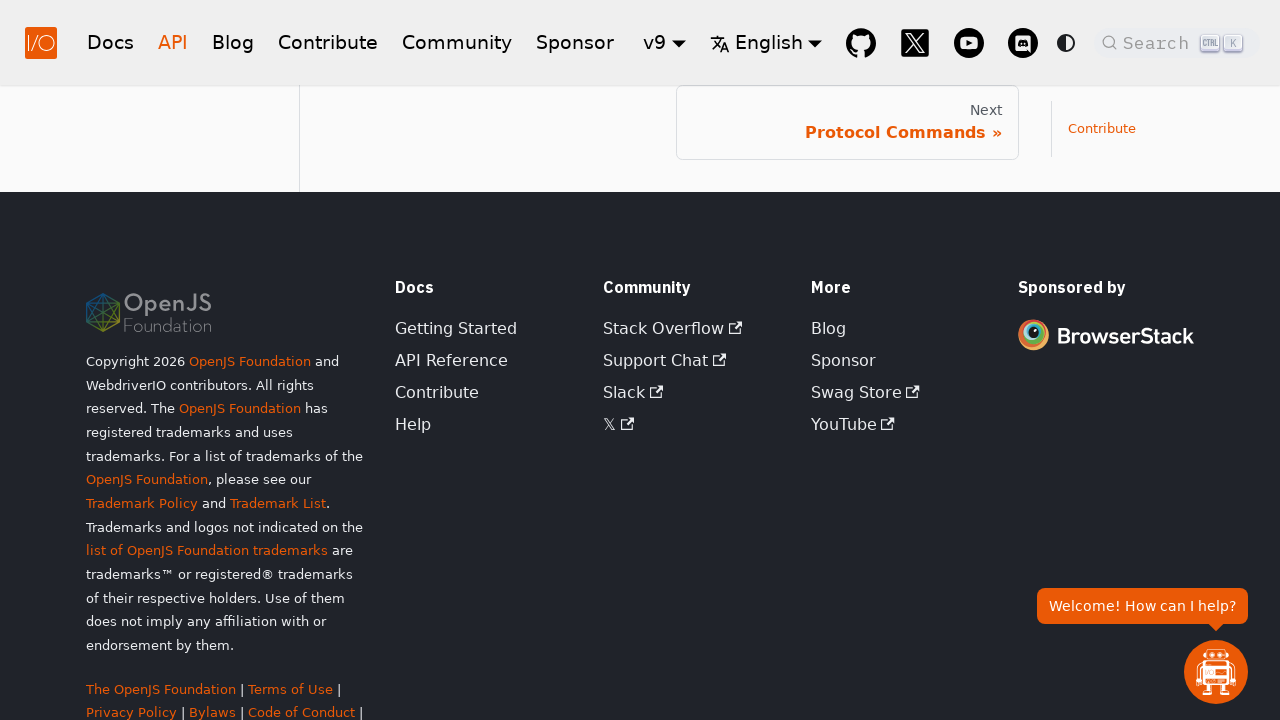

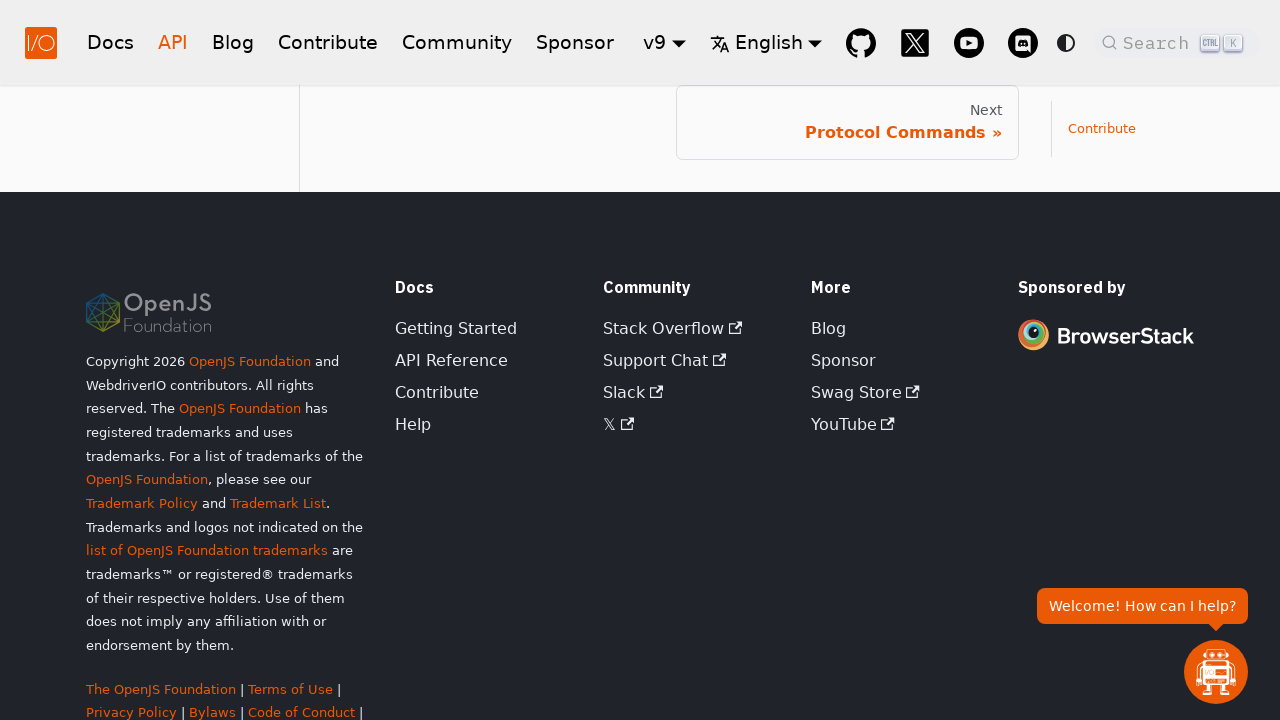